Tests autosuggestive dropdown functionality by typing a partial text "ind" in the autosuggest field and selecting "India" from the dropdown suggestions that appear.

Starting URL: https://rahulshettyacademy.com/dropdownsPractise/

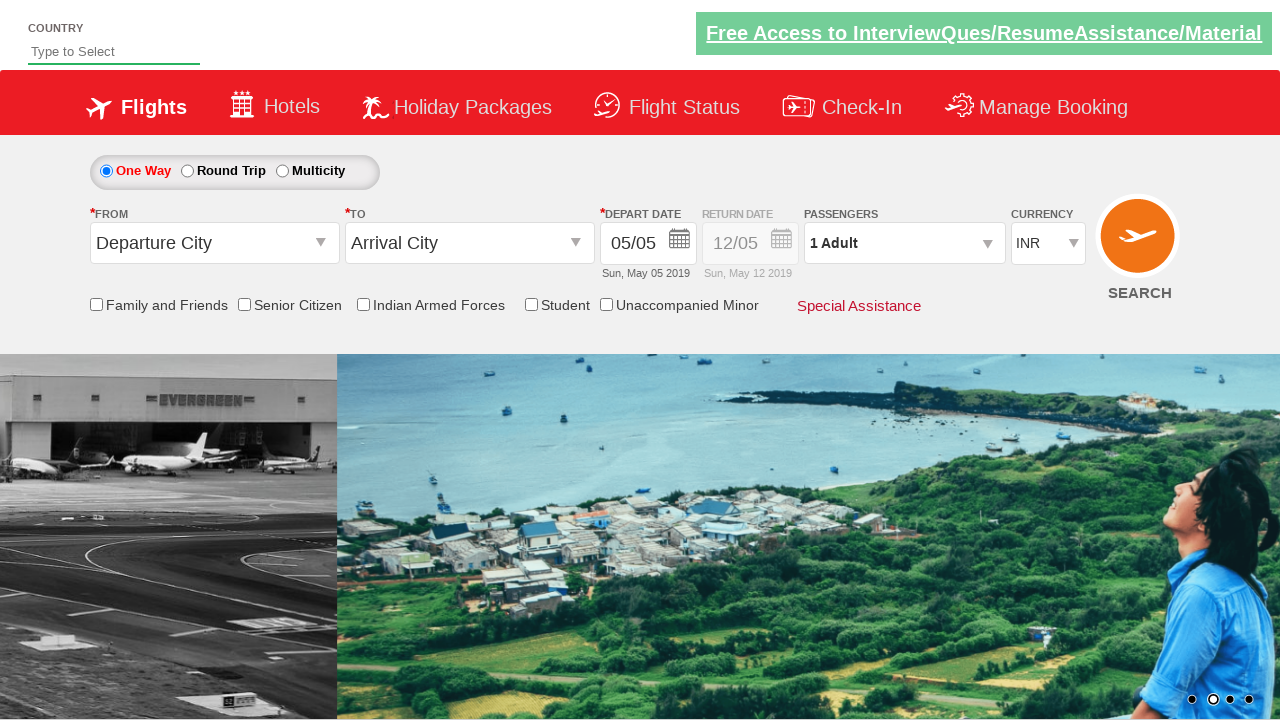

Filled autosuggest field with partial text 'ind' on #autosuggest
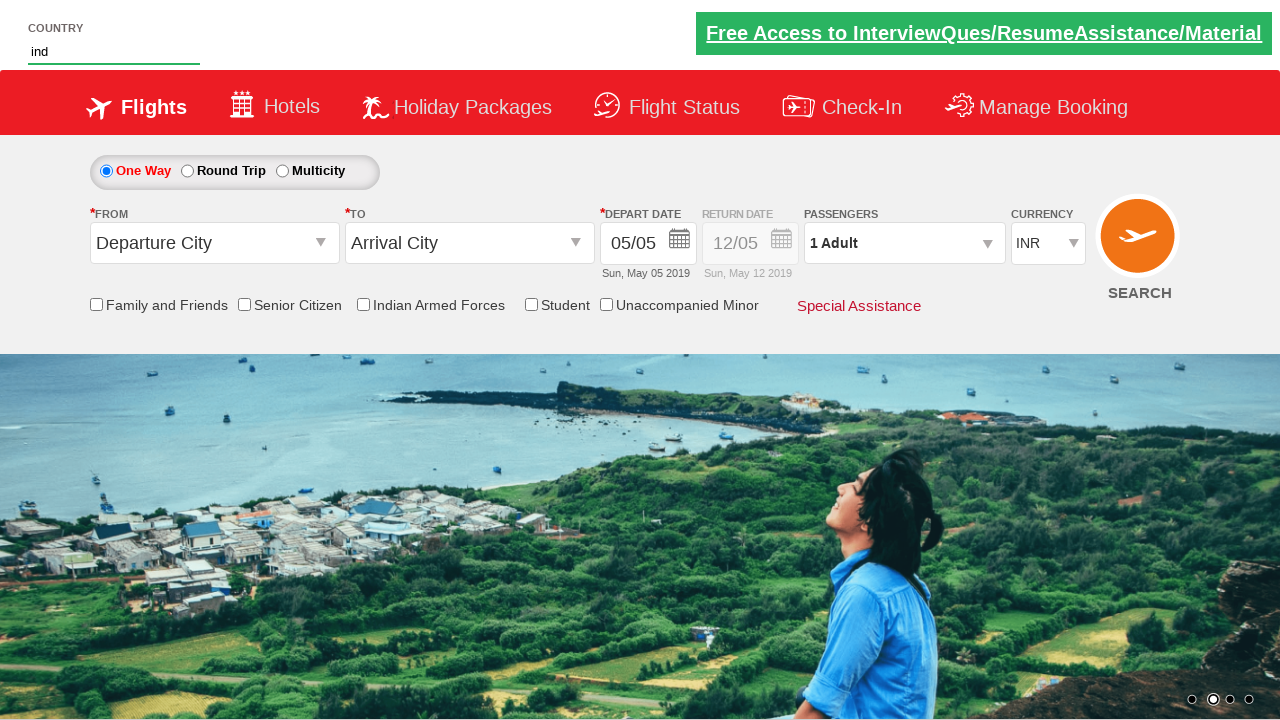

Autosuggest dropdown options appeared
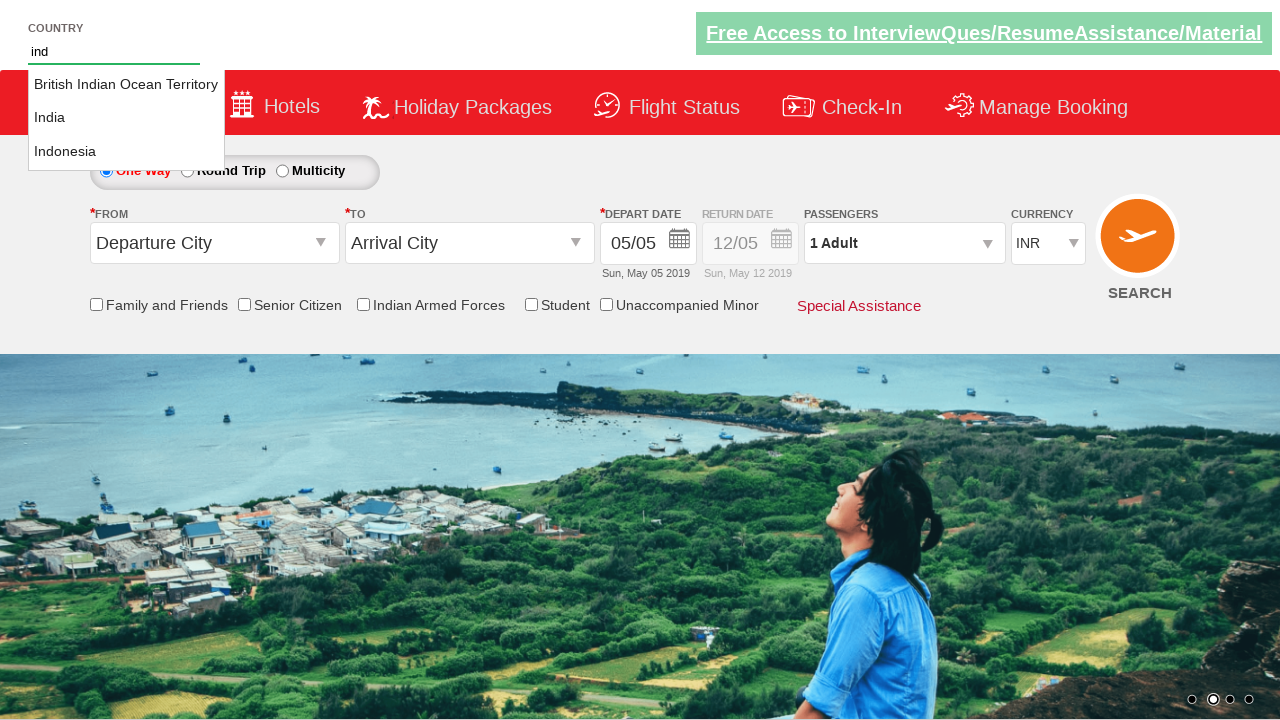

Retrieved all autosuggest dropdown options
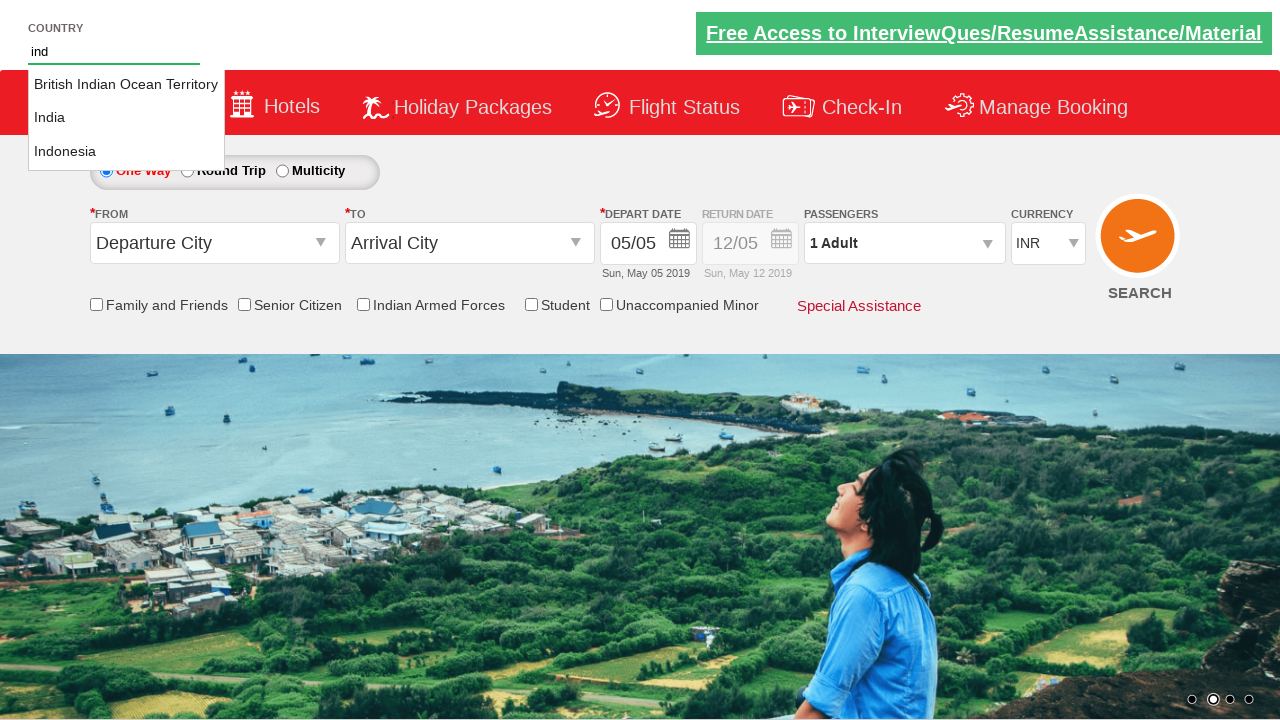

Selected 'India' from autosuggest dropdown at (126, 118) on li.ui-menu-item a >> nth=1
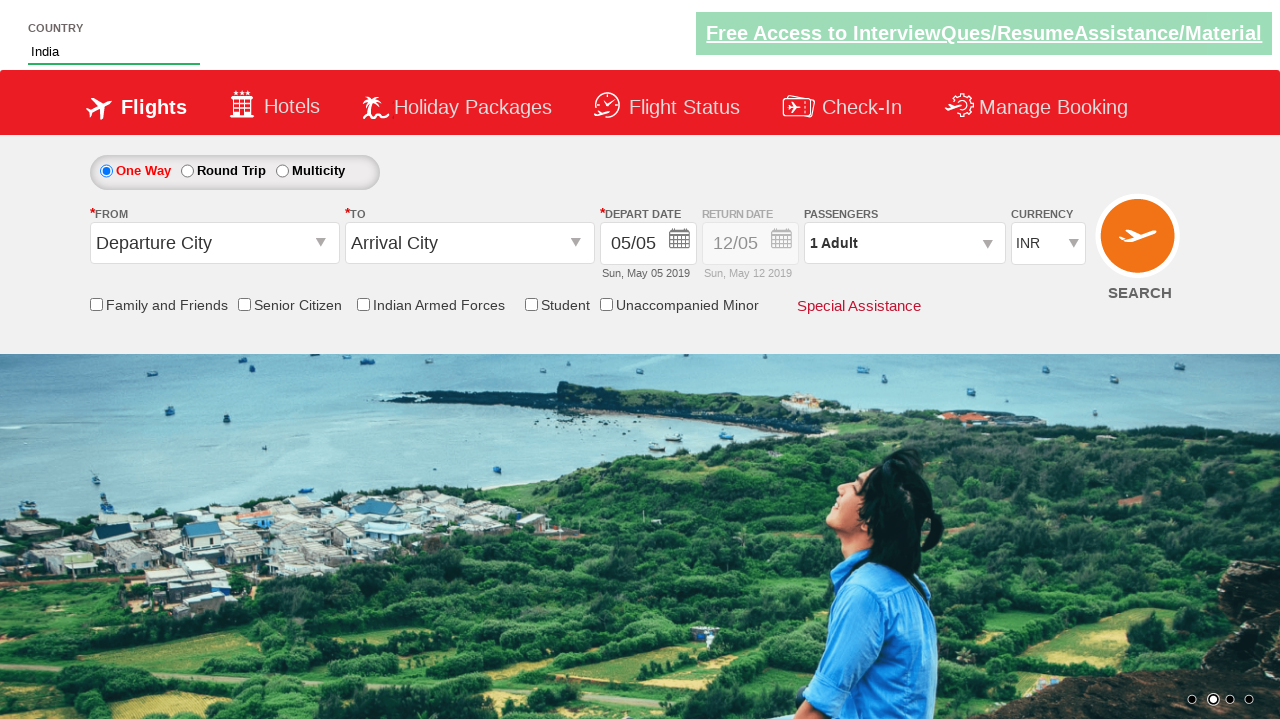

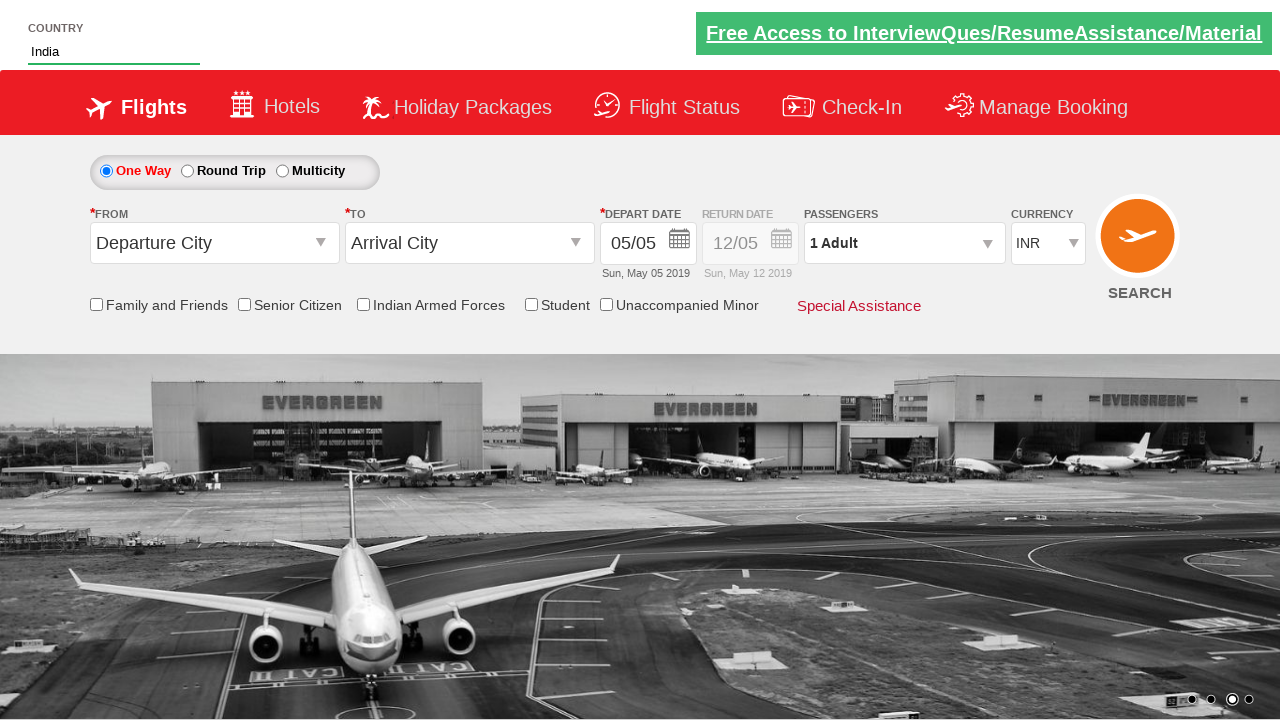